Tests the Forgot Username or Password button navigation to the restore credentials page

Starting URL: https://iv1201-recruitment-application-frontend.onrender.com/

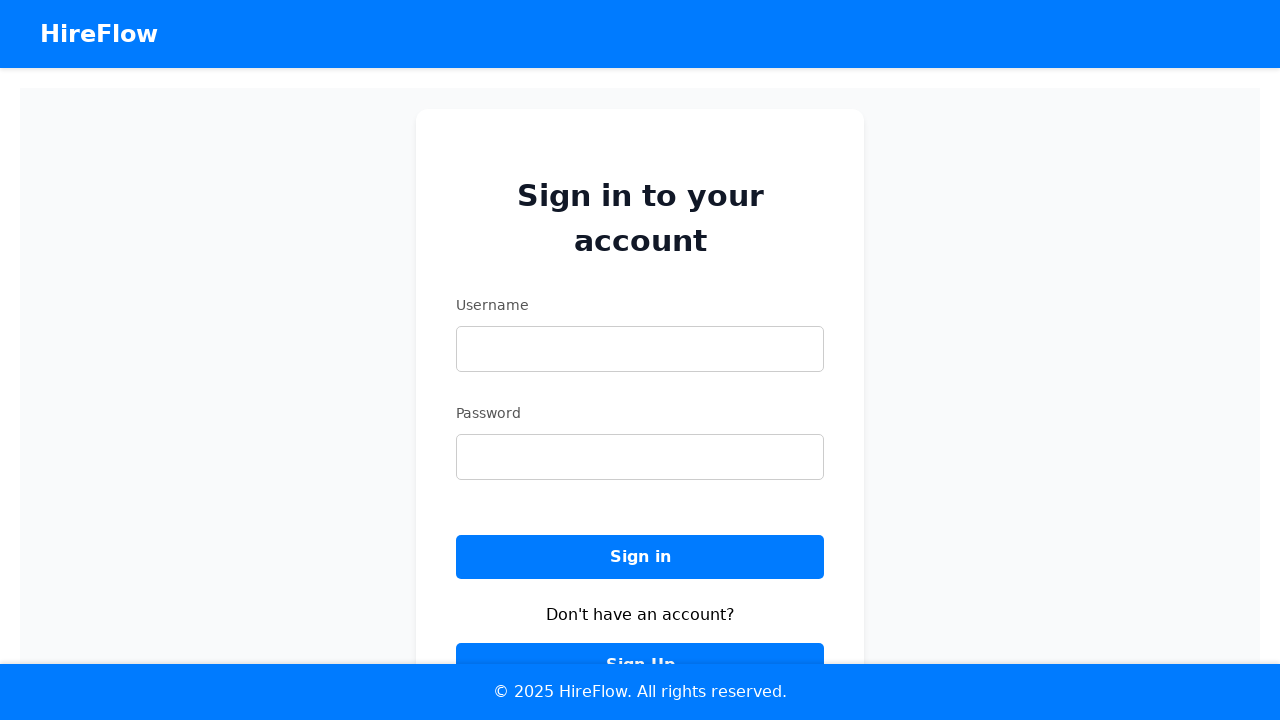

Clicked 'Forgot Username or Password?' button at (640, 561) on button:has-text('Forgot Username or Password?')
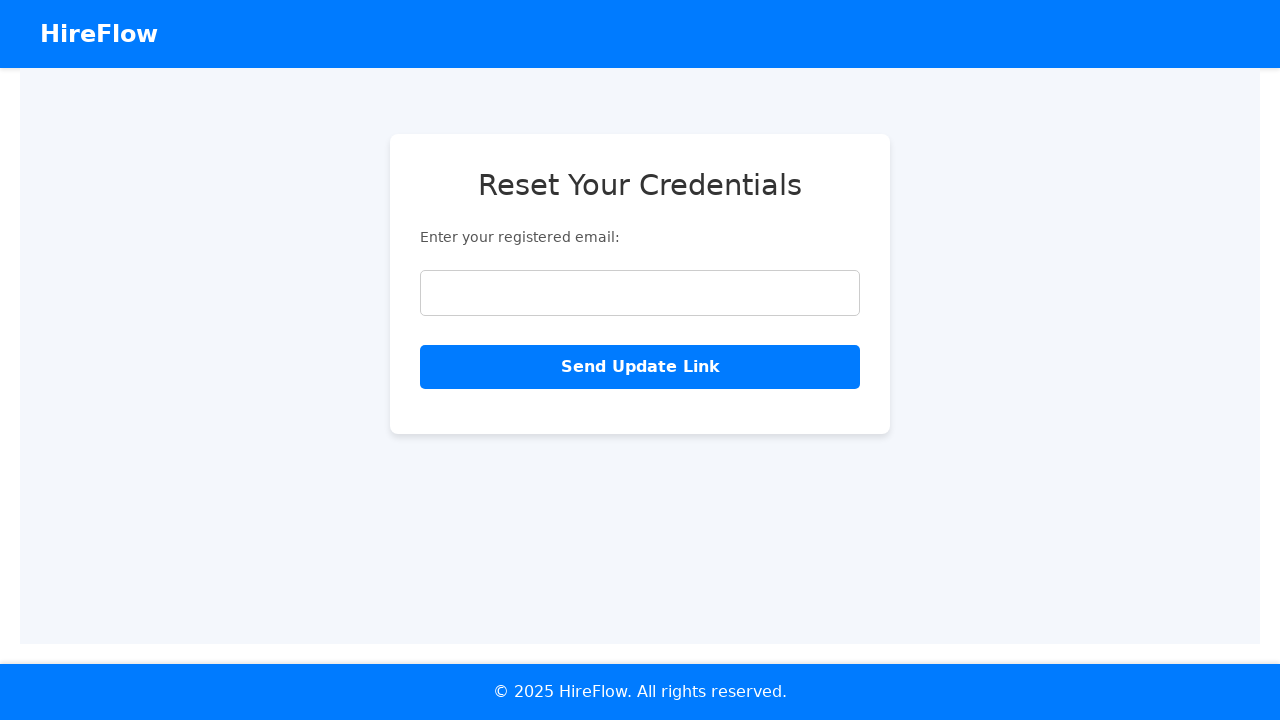

Navigated to restore credentials page
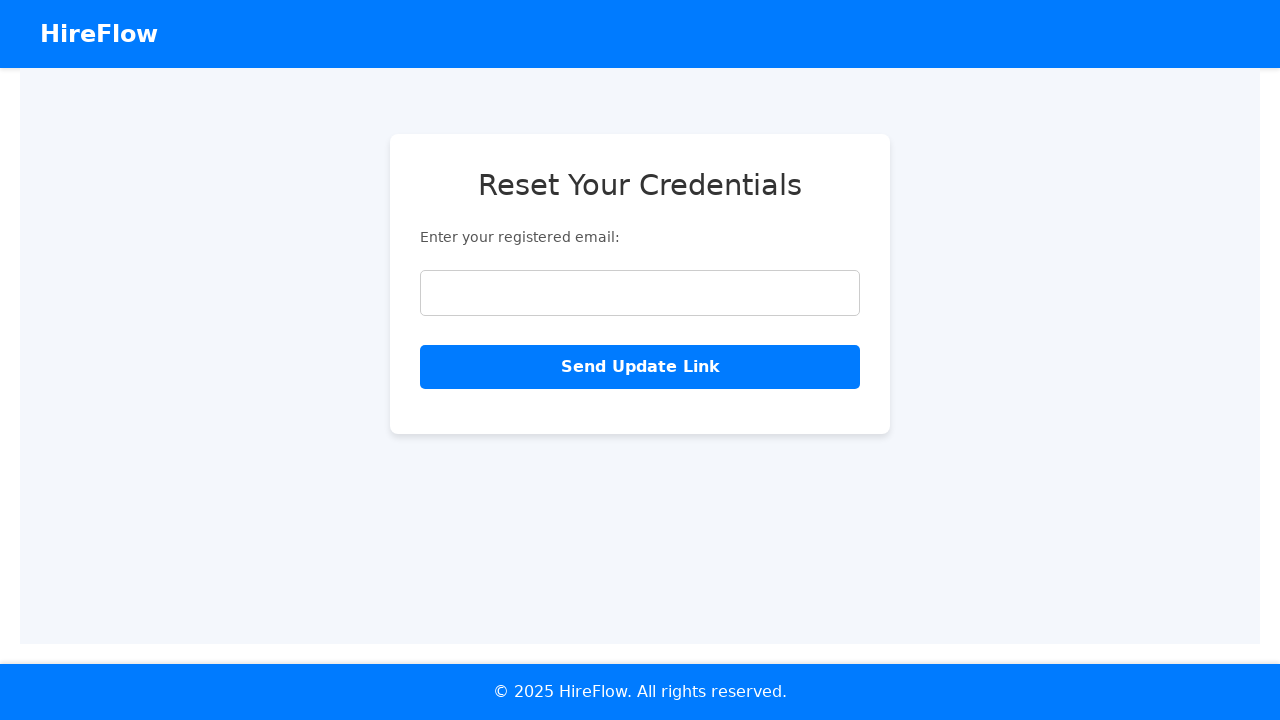

Restore page header loaded successfully
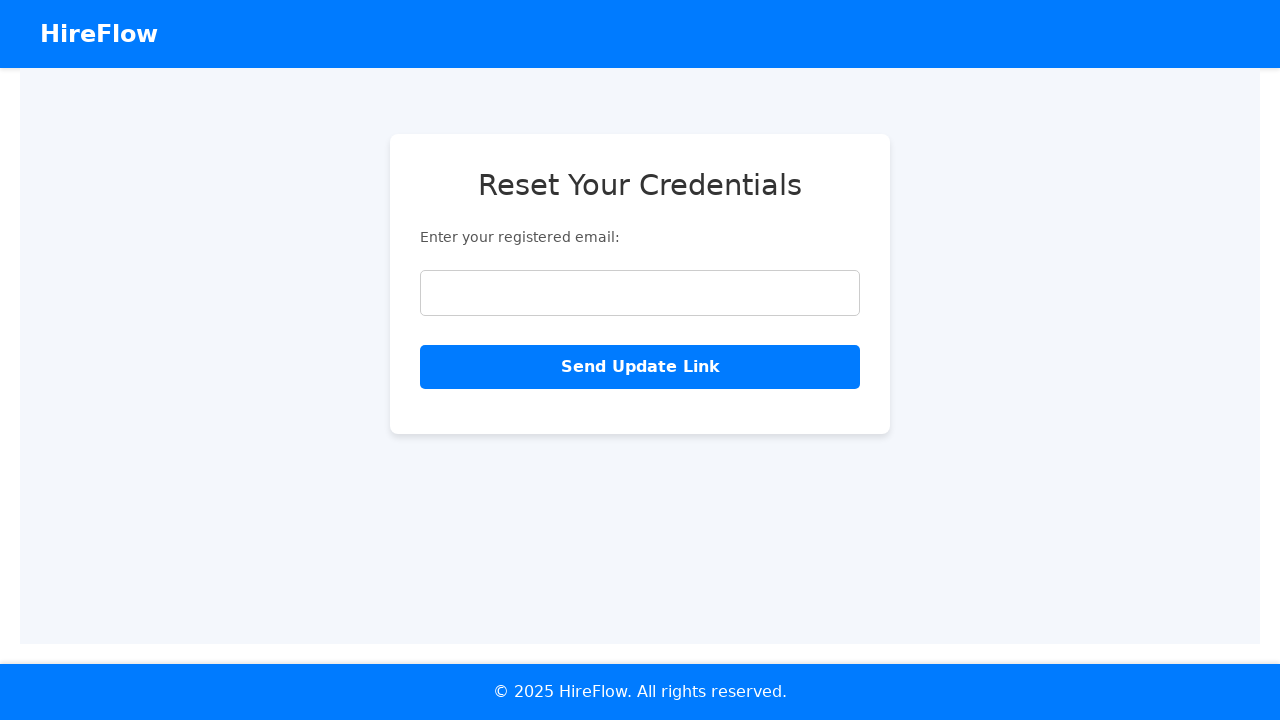

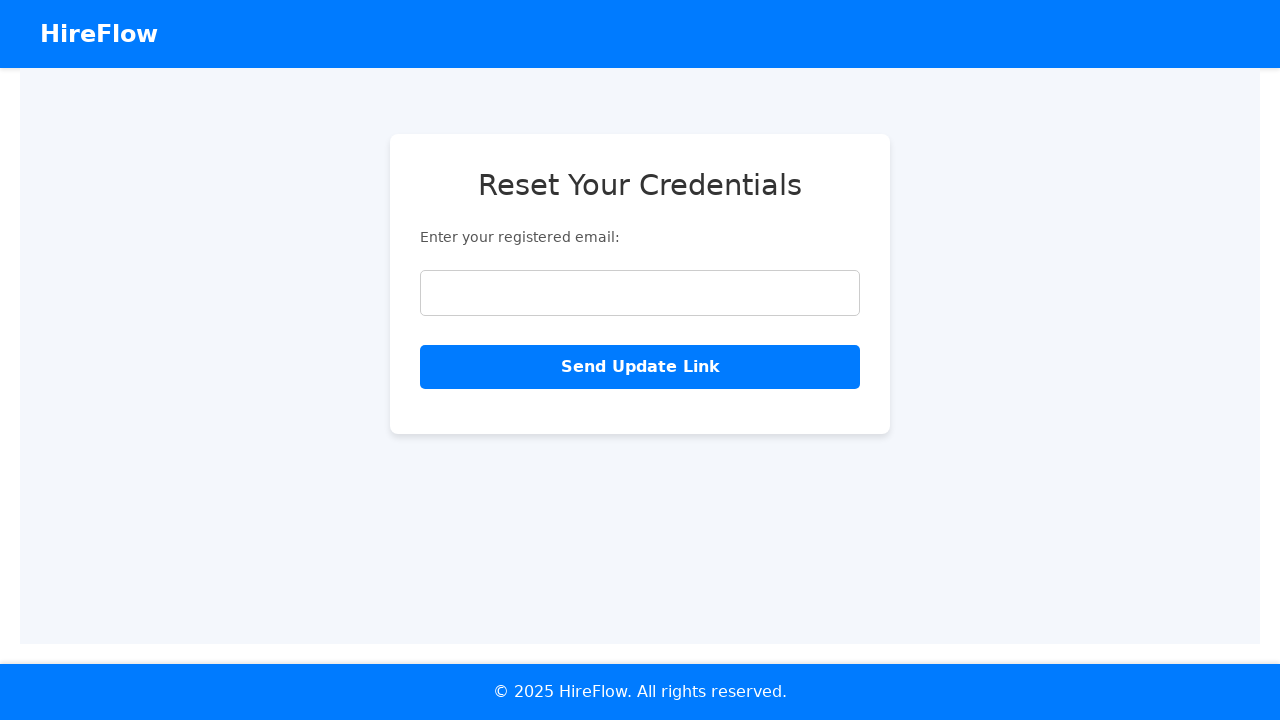